Navigates to the Automation Testing website and maximizes the browser window to verify the page loads correctly

Starting URL: https://www.automationtesting.co.uk/

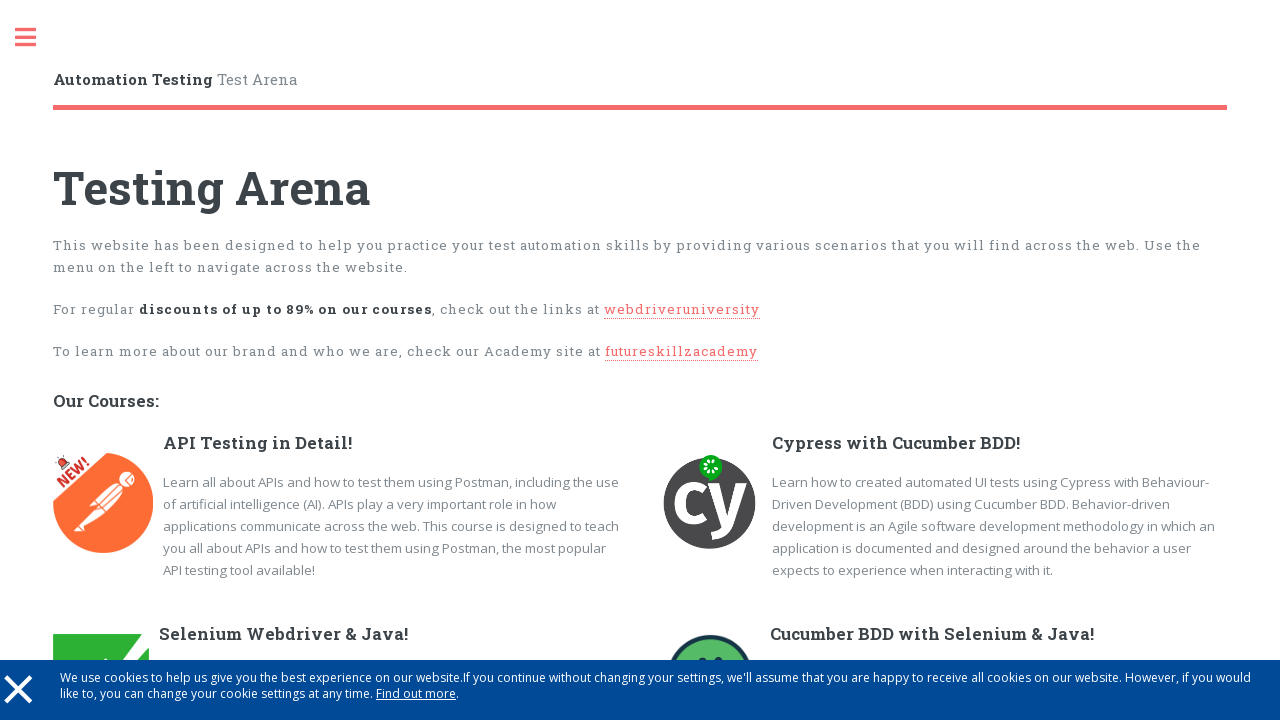

Navigated to Automation Testing website
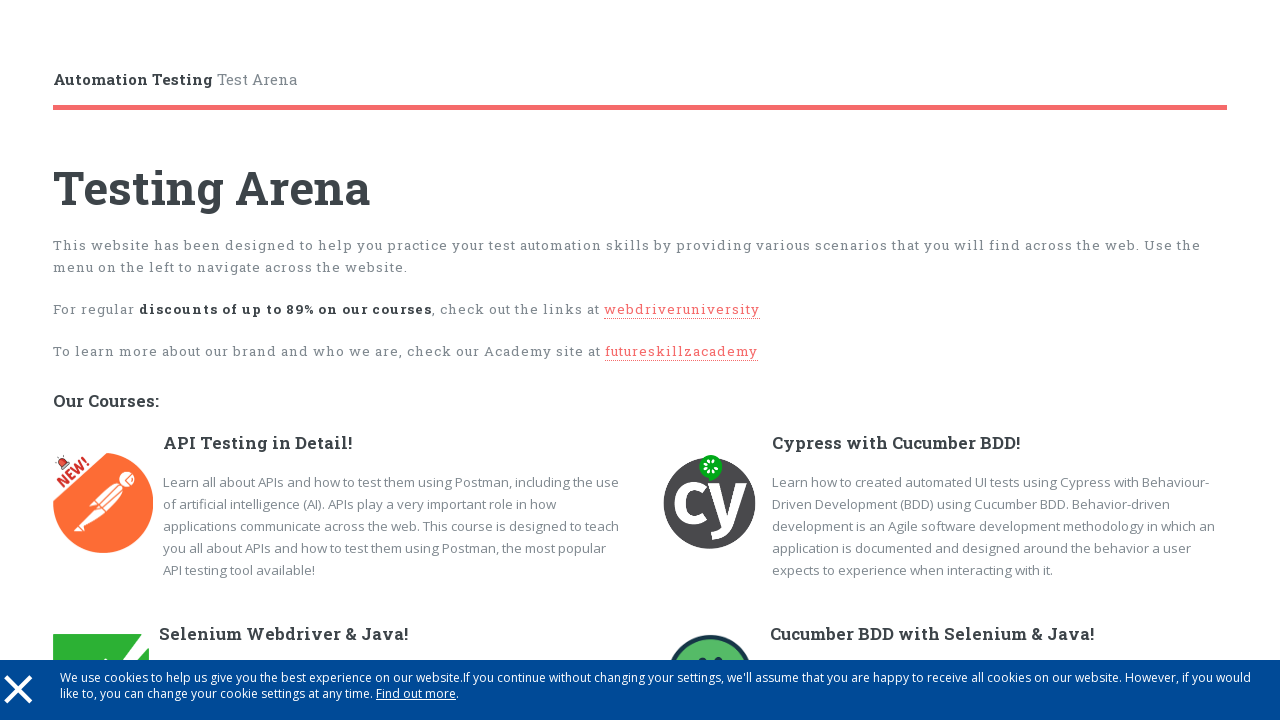

Set viewport to maximize size (1920x1080)
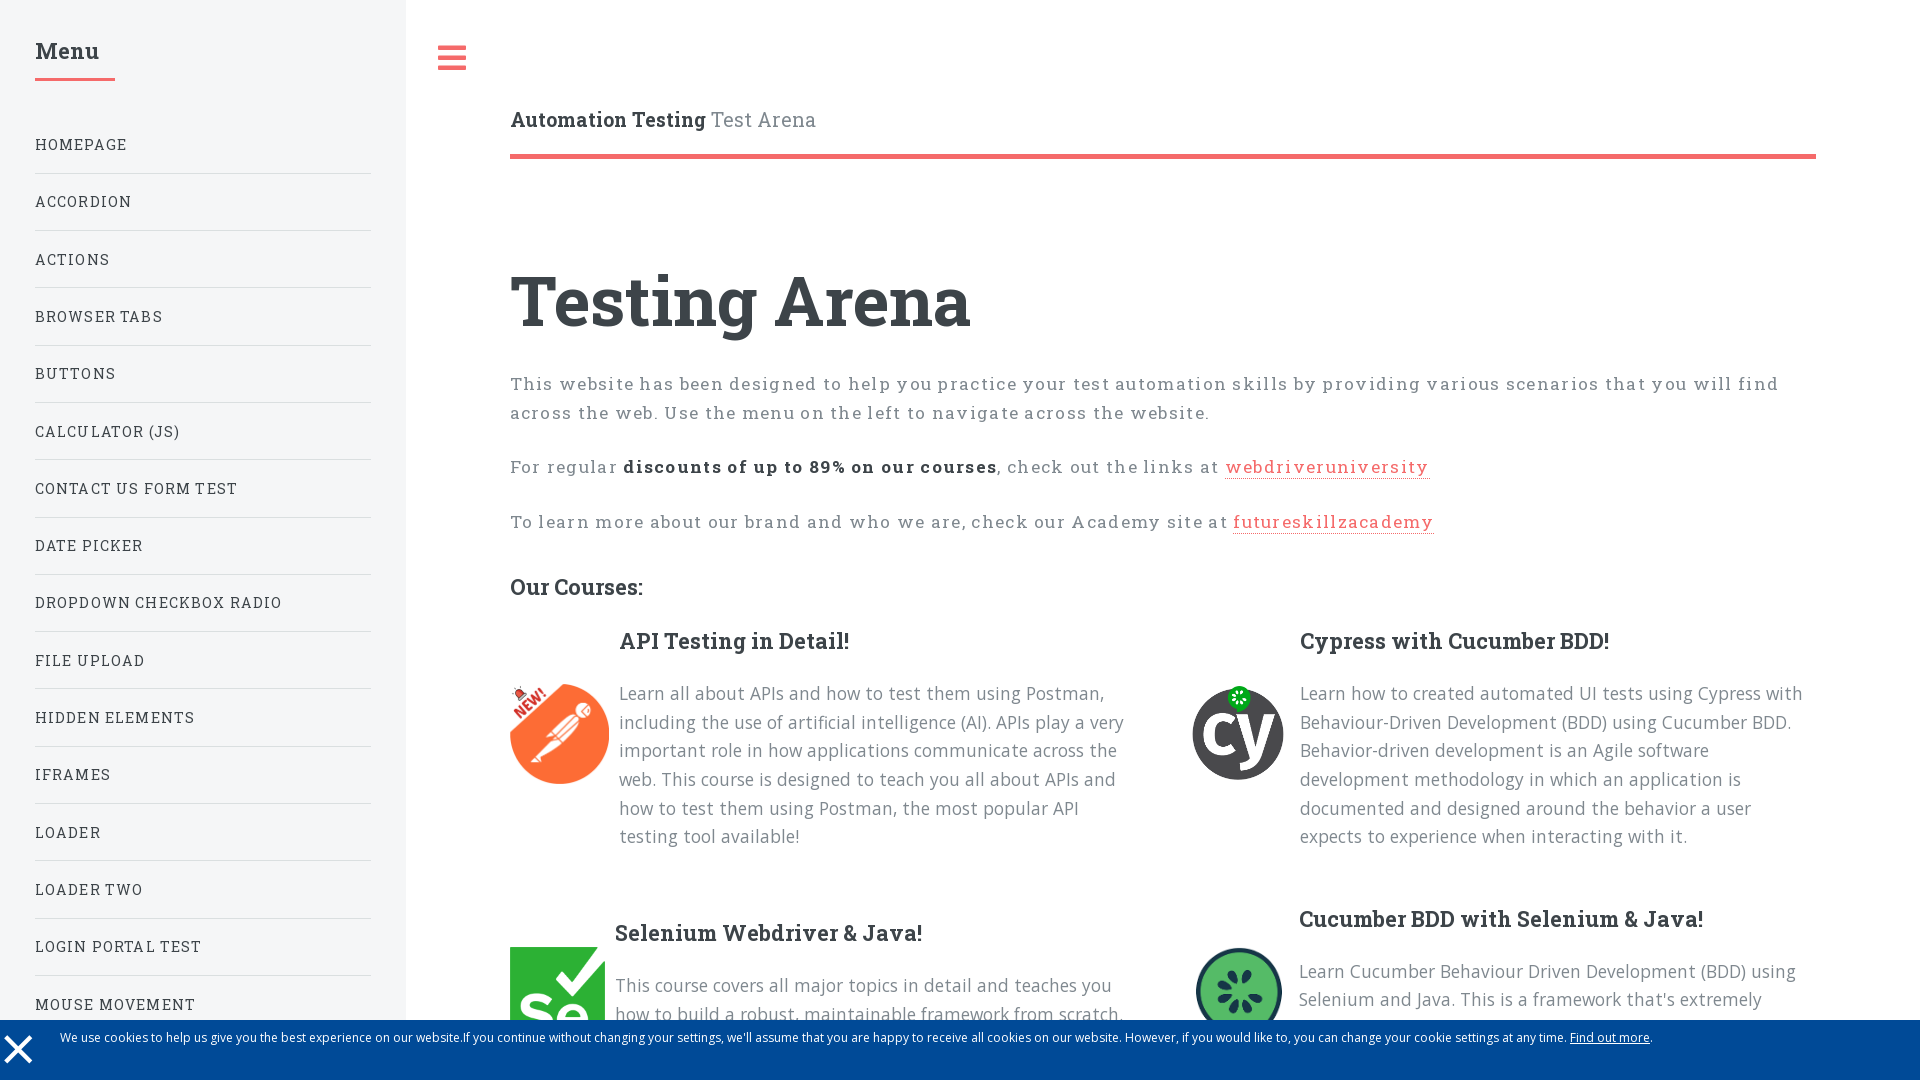

Page fully loaded
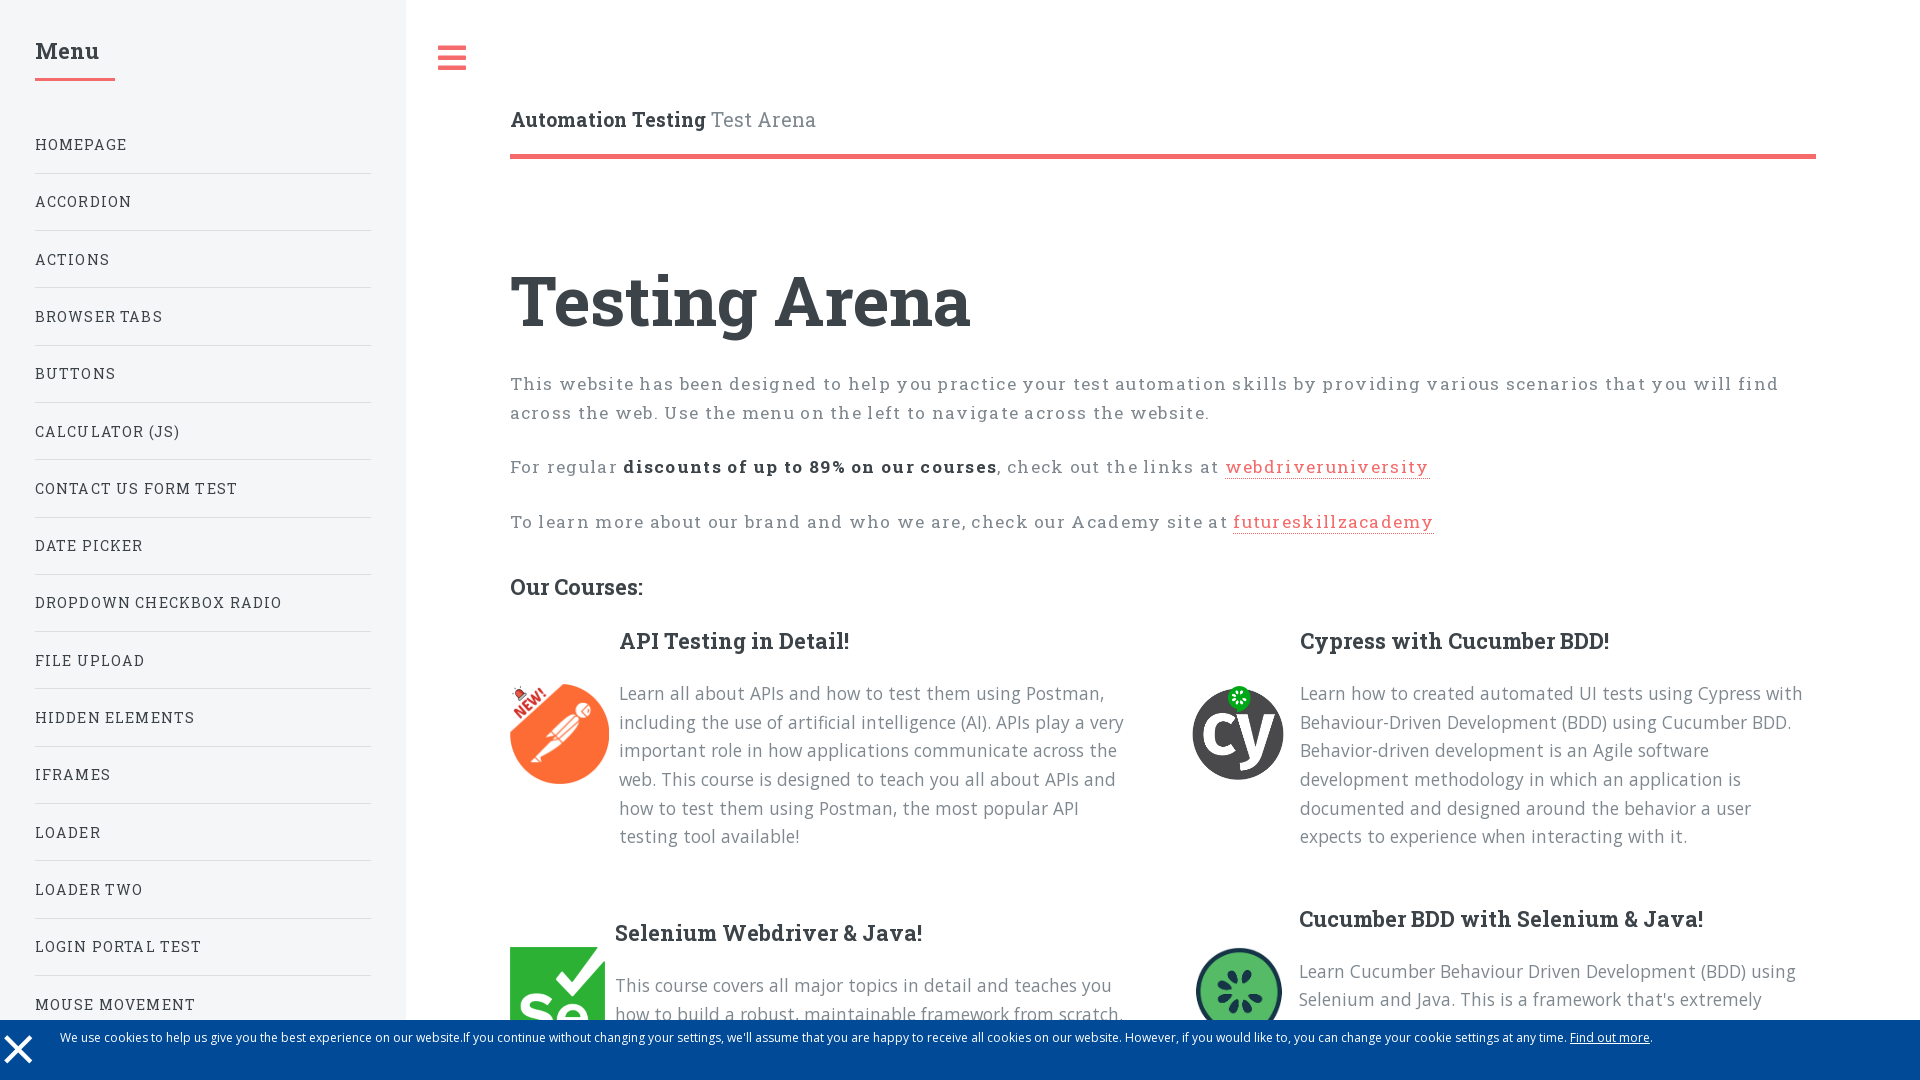

Body element found, page verified to have loaded correctly
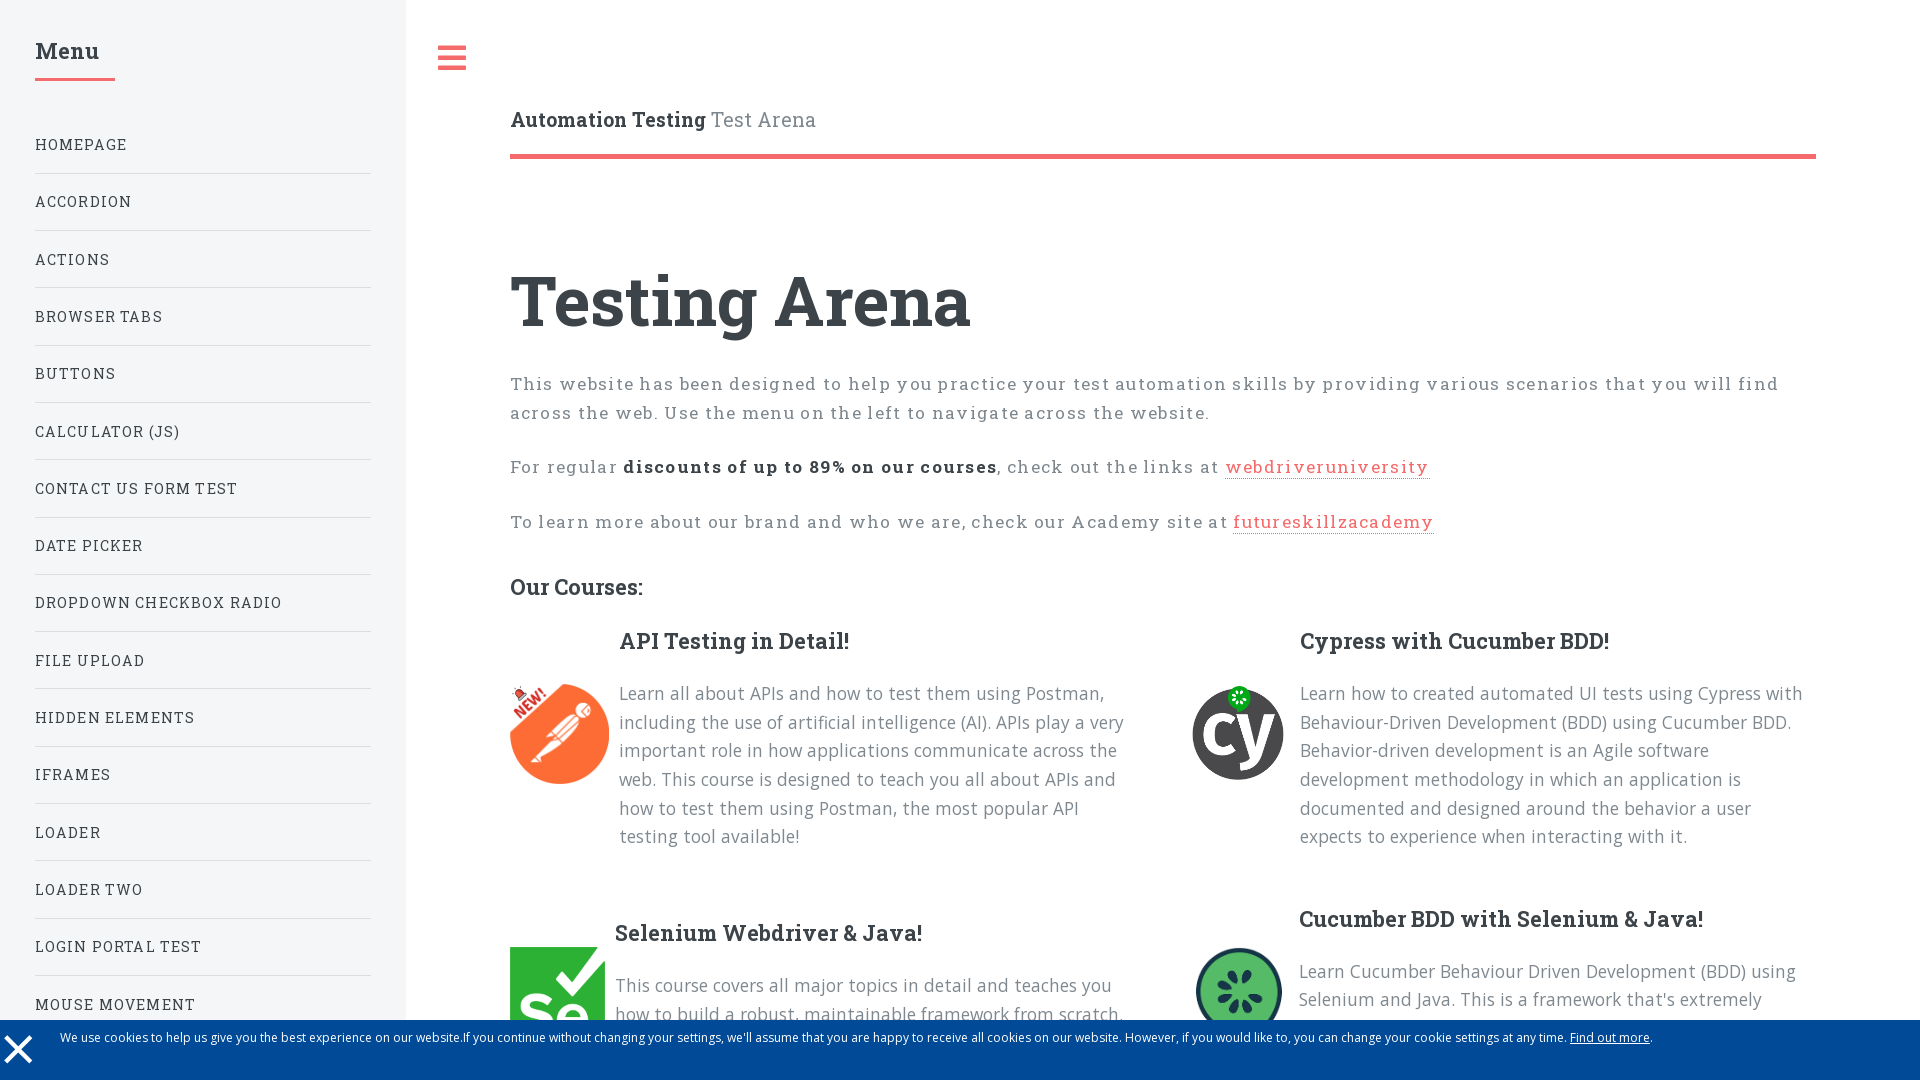

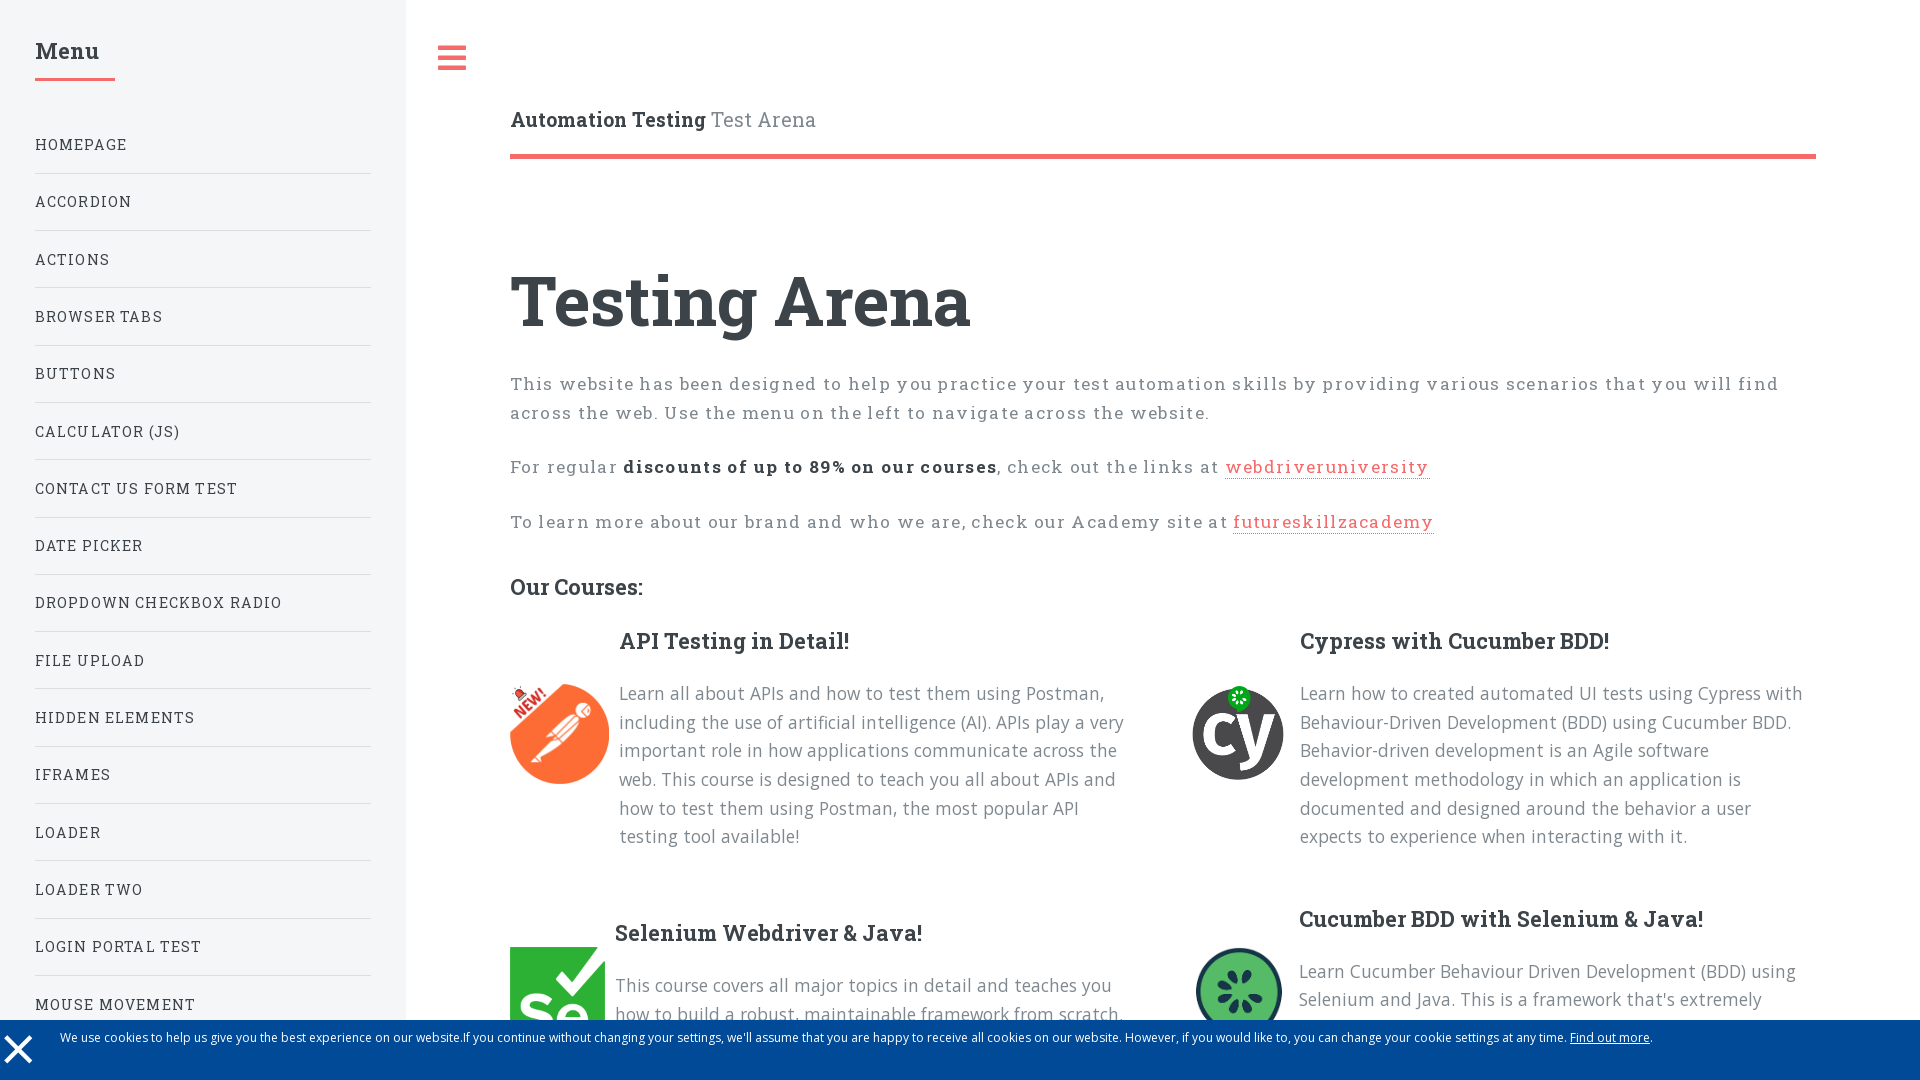